Tests various button types by clicking primary, success, danger, warning and dropdown buttons on the page

Starting URL: https://formy-project.herokuapp.com/buttons

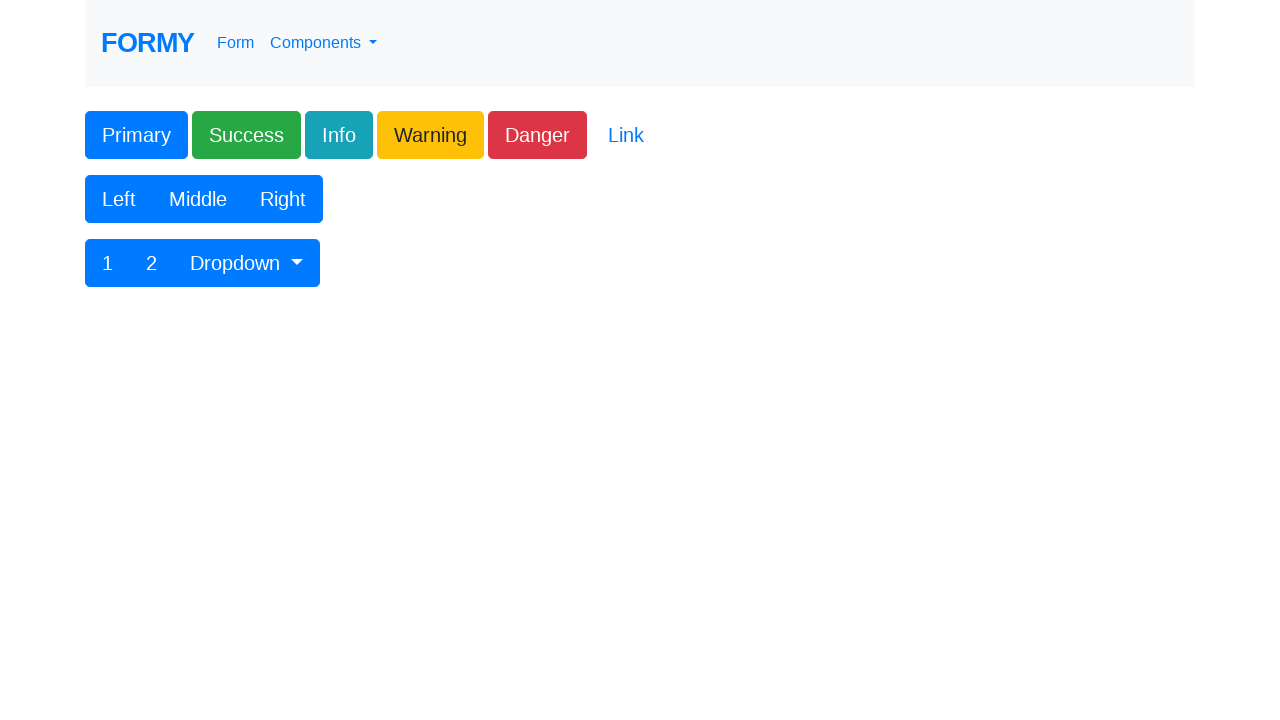

Clicked primary button at (136, 135) on button.btn.btn-lg.btn-primary >> nth=0
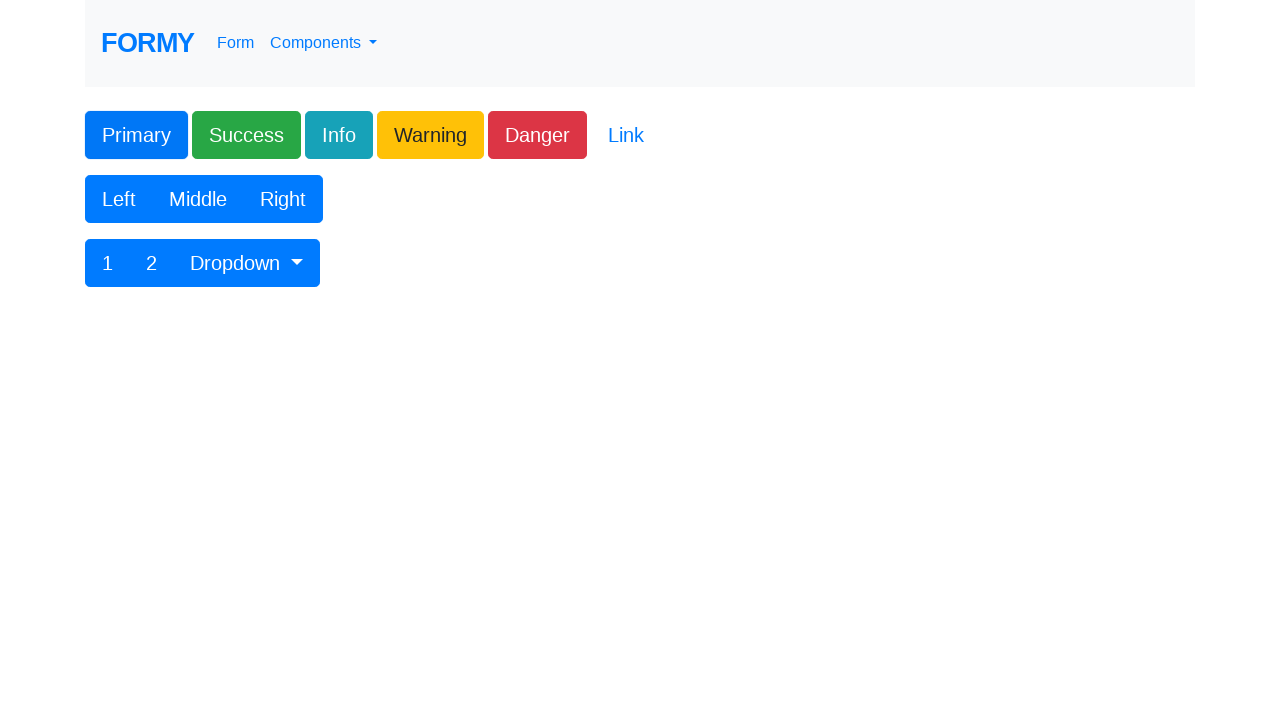

Clicked success button at (246, 135) on button.btn.btn-lg.btn-success
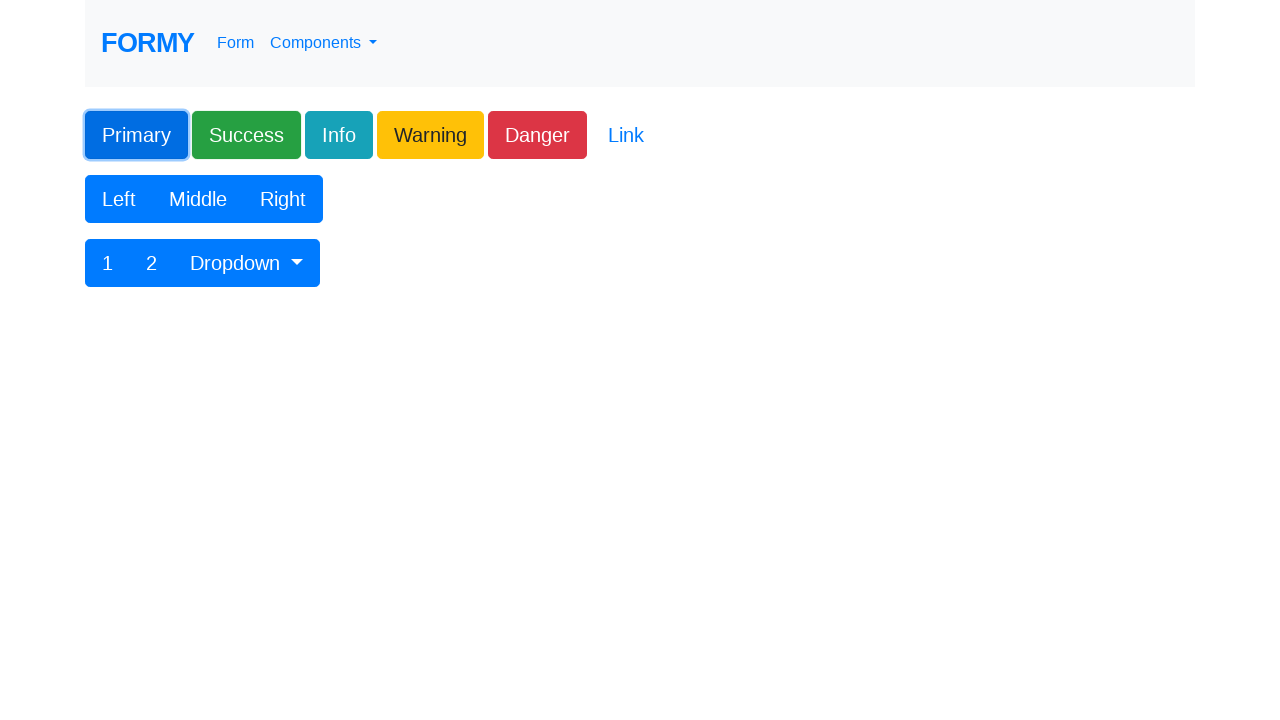

Clicked danger button at (538, 135) on button.btn.btn-lg.btn-danger
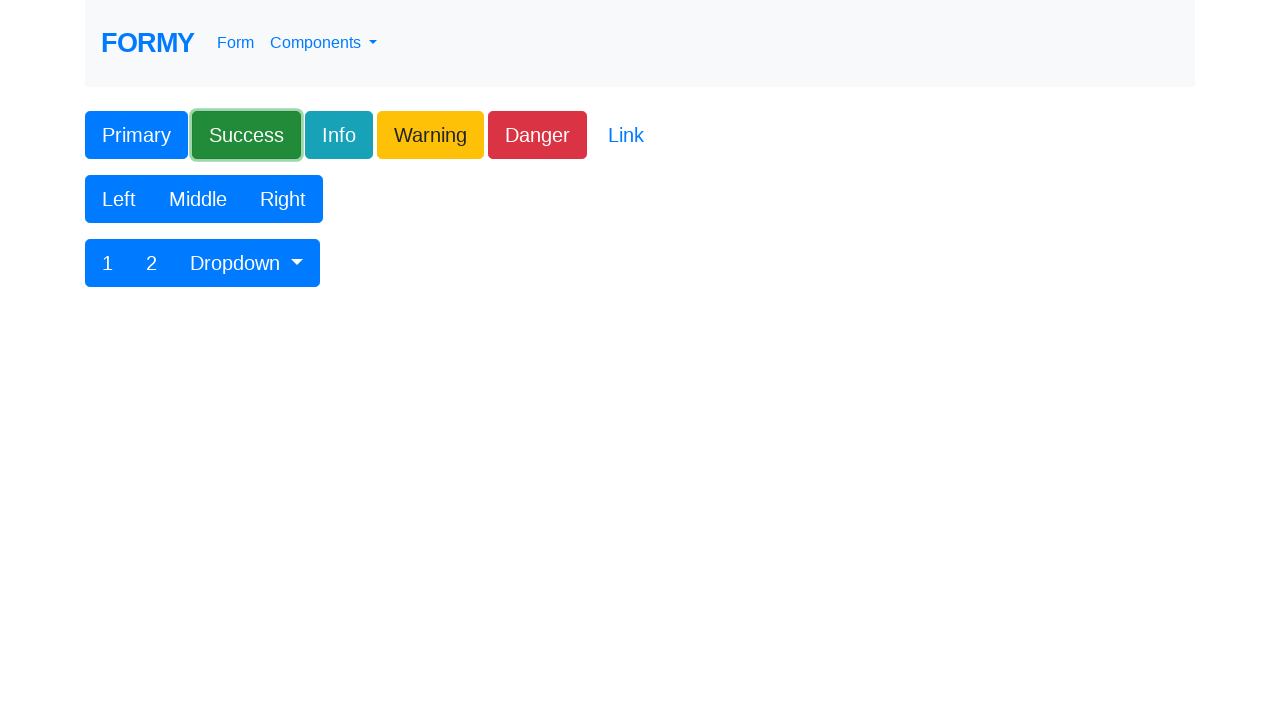

Clicked warning button at (198, 199) on button.btn.btn-lg.btn-primary >> nth=2
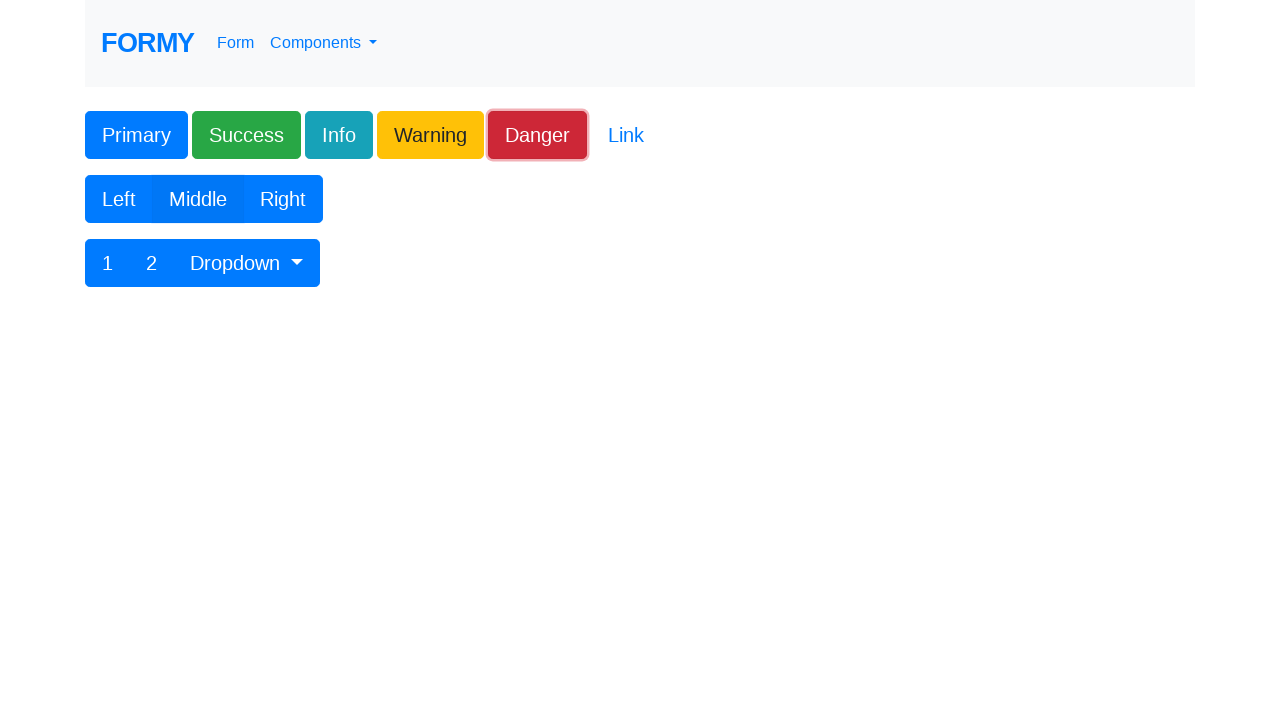

Clicked dropdown button at (247, 263) on button[data-toggle='dropdown']
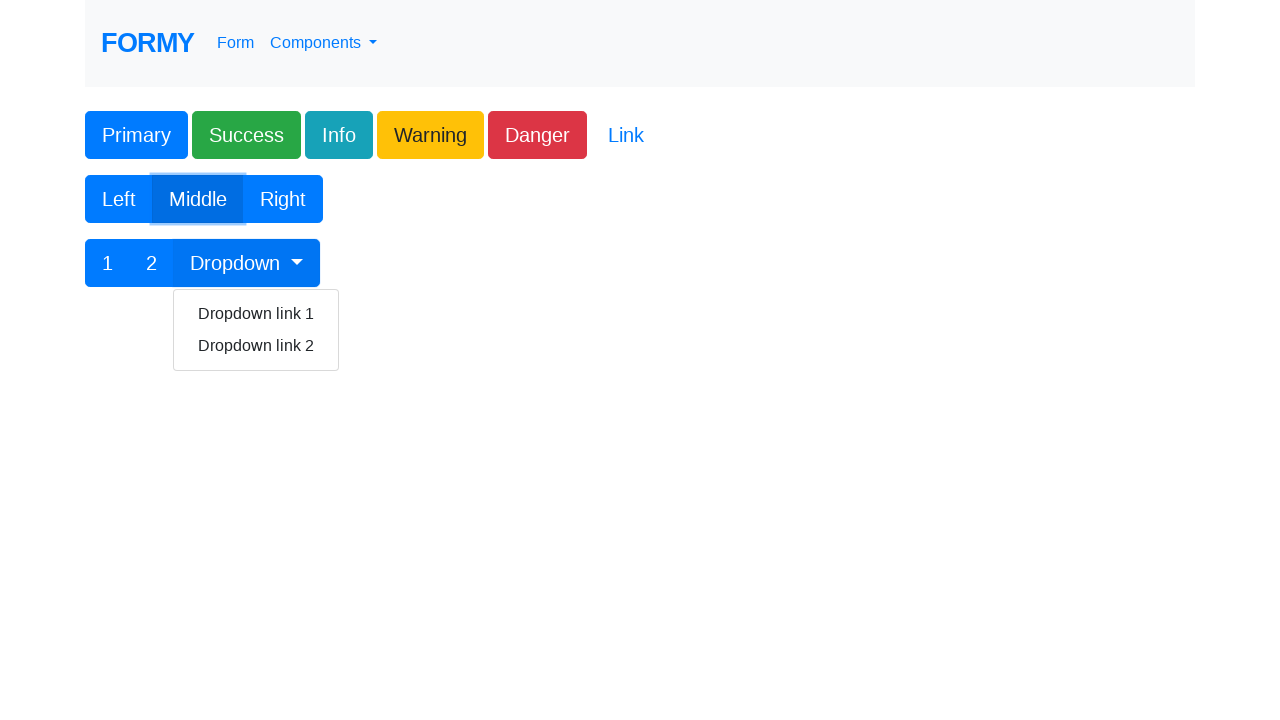

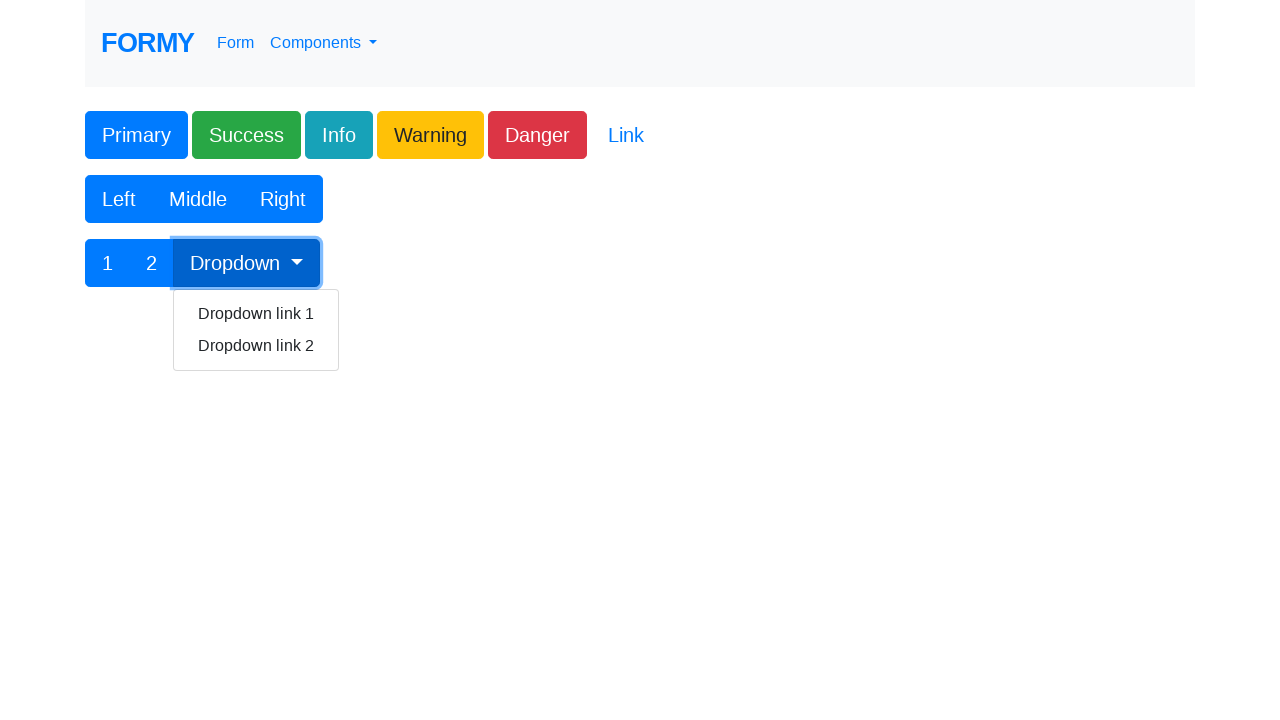